Adds multiple items to cart, proceeds to checkout, applies a promo code, and places an order on an e-commerce website

Starting URL: https://rahulshettyacademy.com/seleniumPractise/

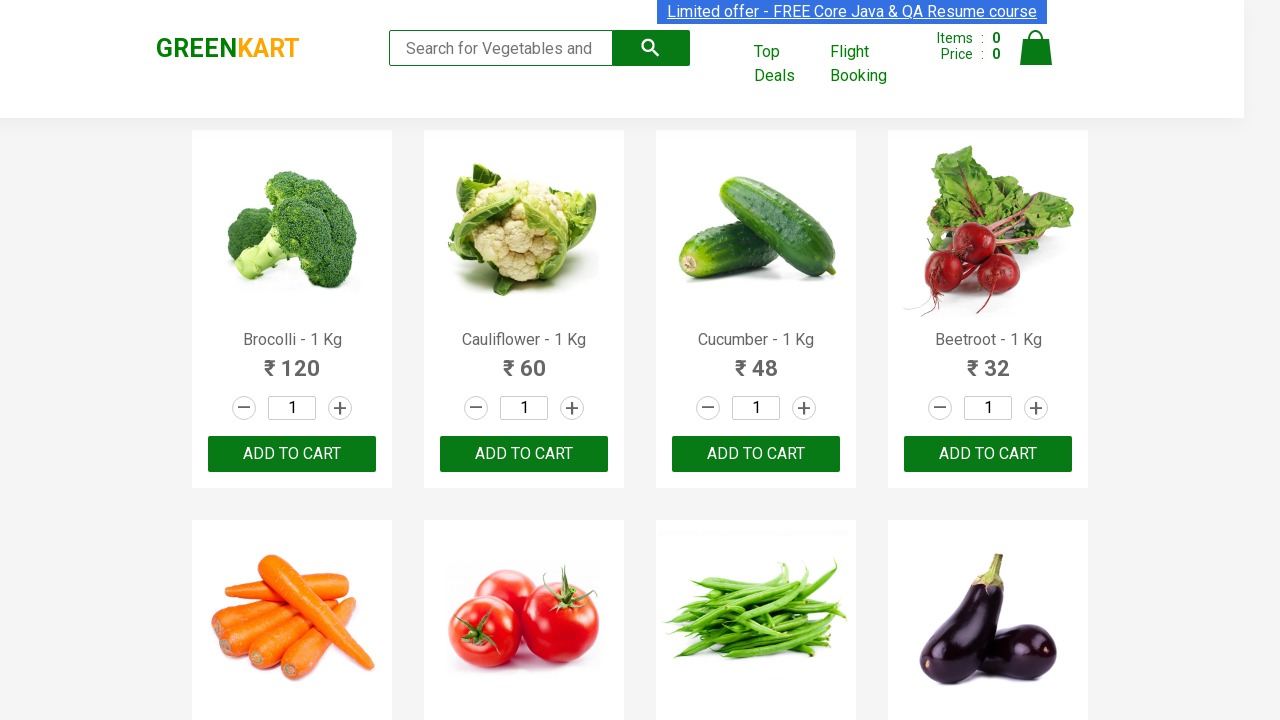

Waited 3 seconds for page to load
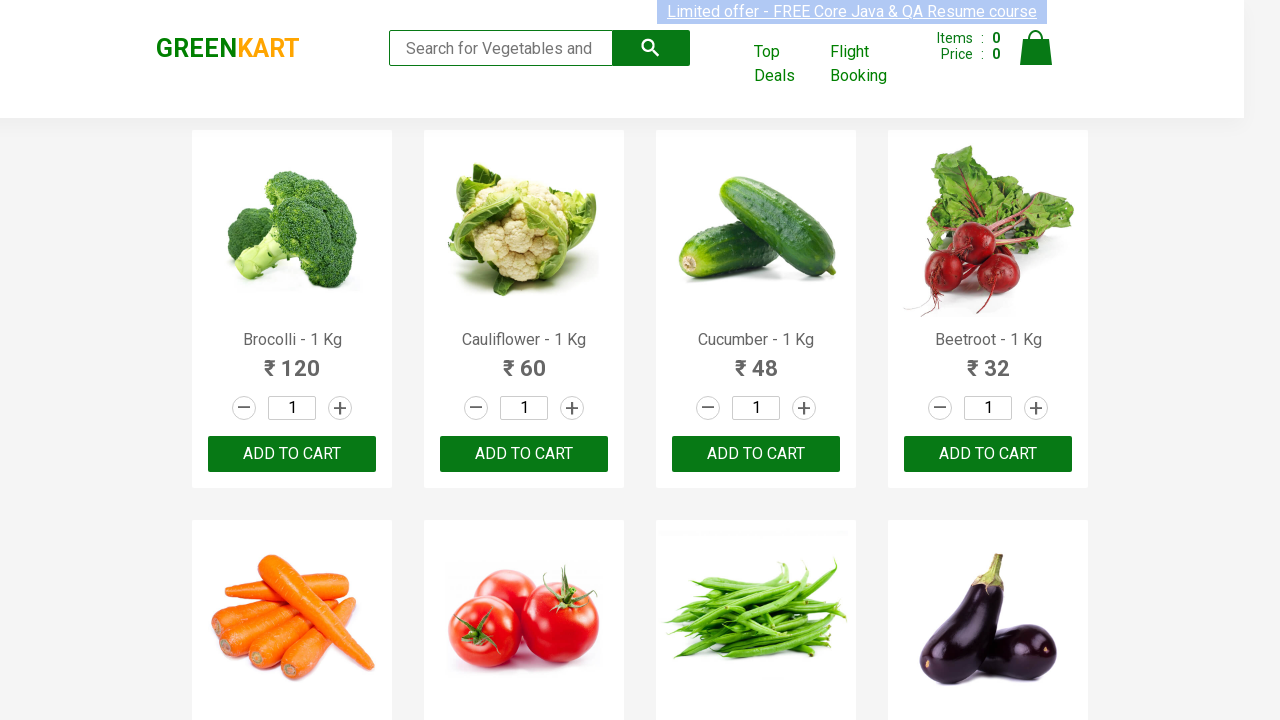

Retrieved all product elements from page
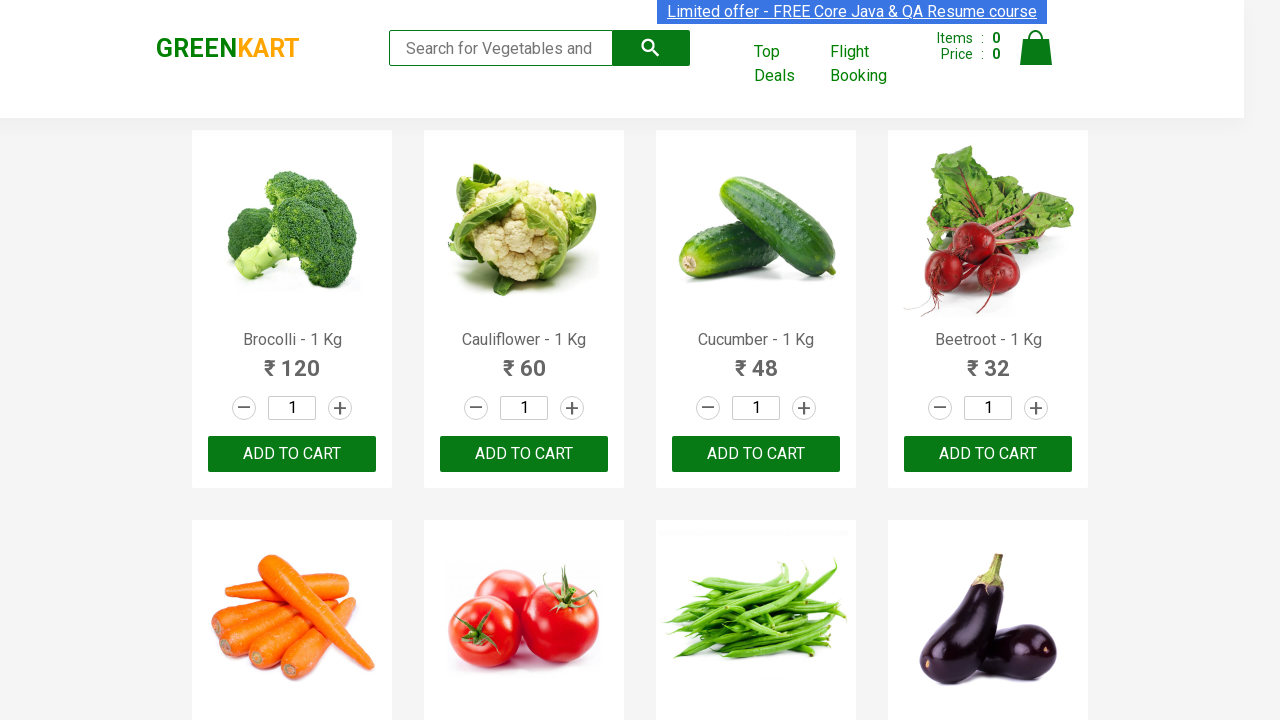

Added 'Brocolli' to cart at (292, 454) on xpath=//div[@class='product-action']/button[@type='button'] >> nth=0
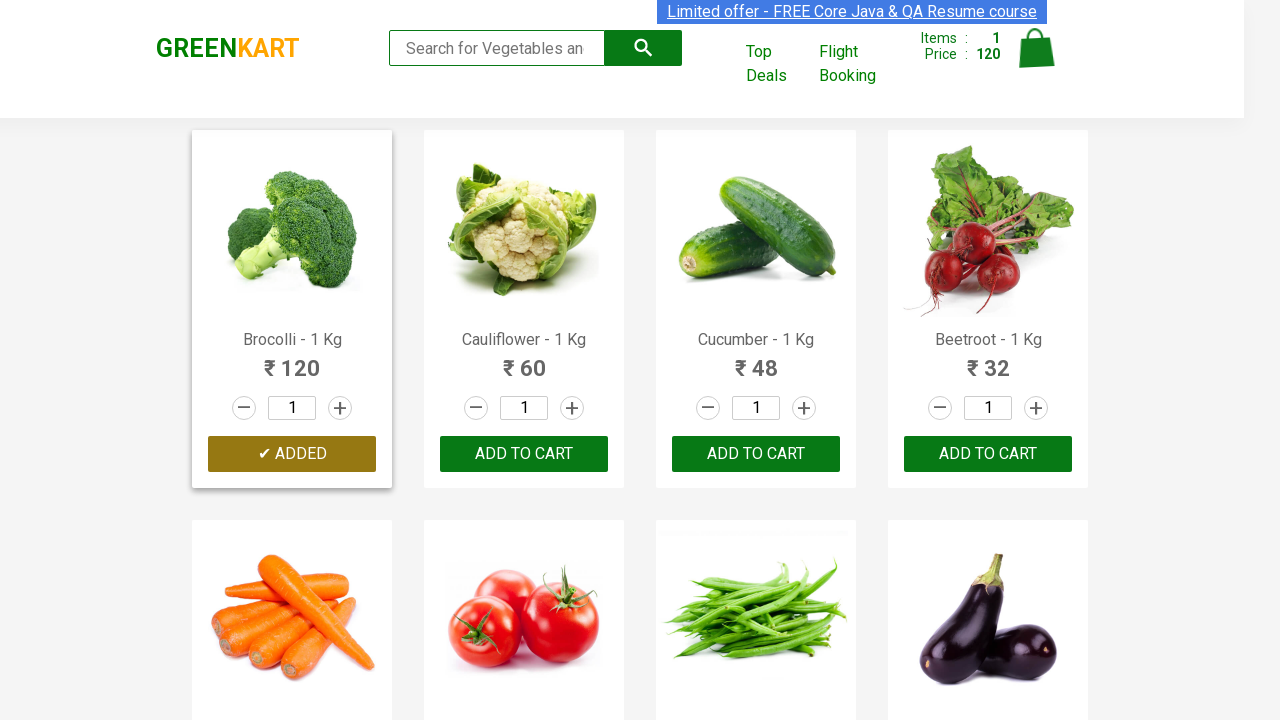

Added 'Cucumber' to cart at (756, 454) on xpath=//div[@class='product-action']/button[@type='button'] >> nth=2
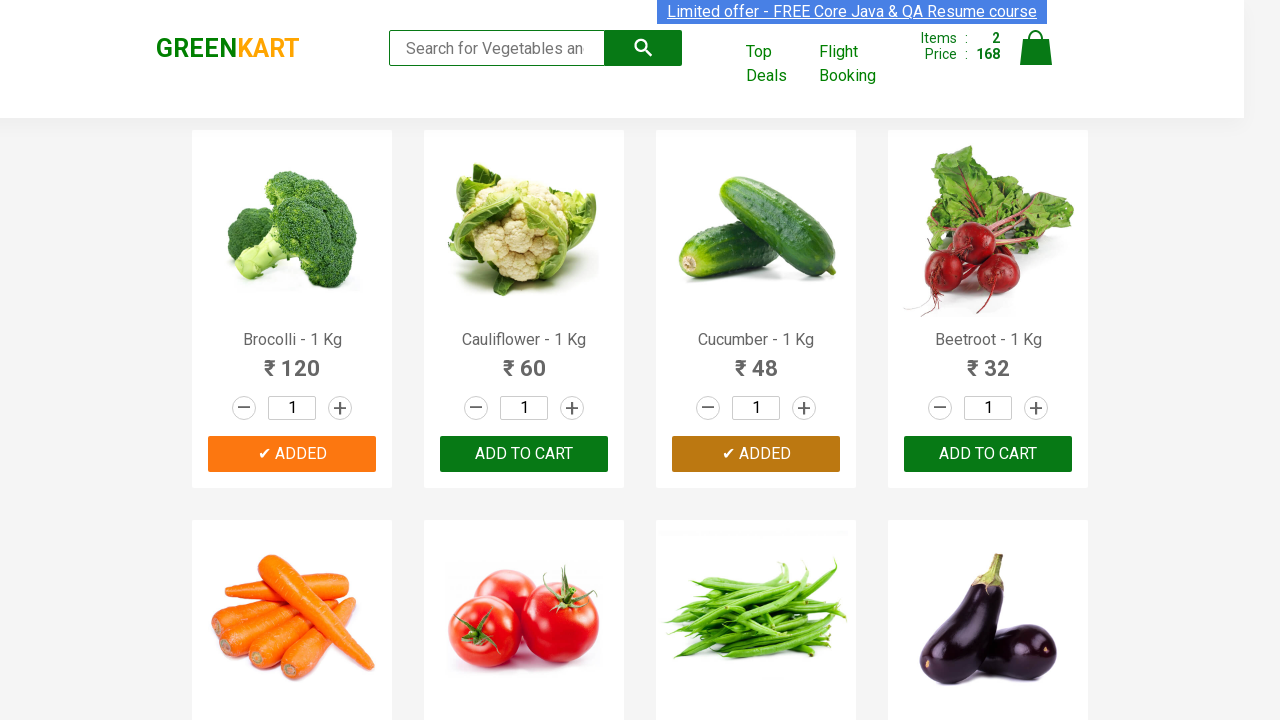

Added 'Beetroot' to cart at (988, 454) on xpath=//div[@class='product-action']/button[@type='button'] >> nth=3
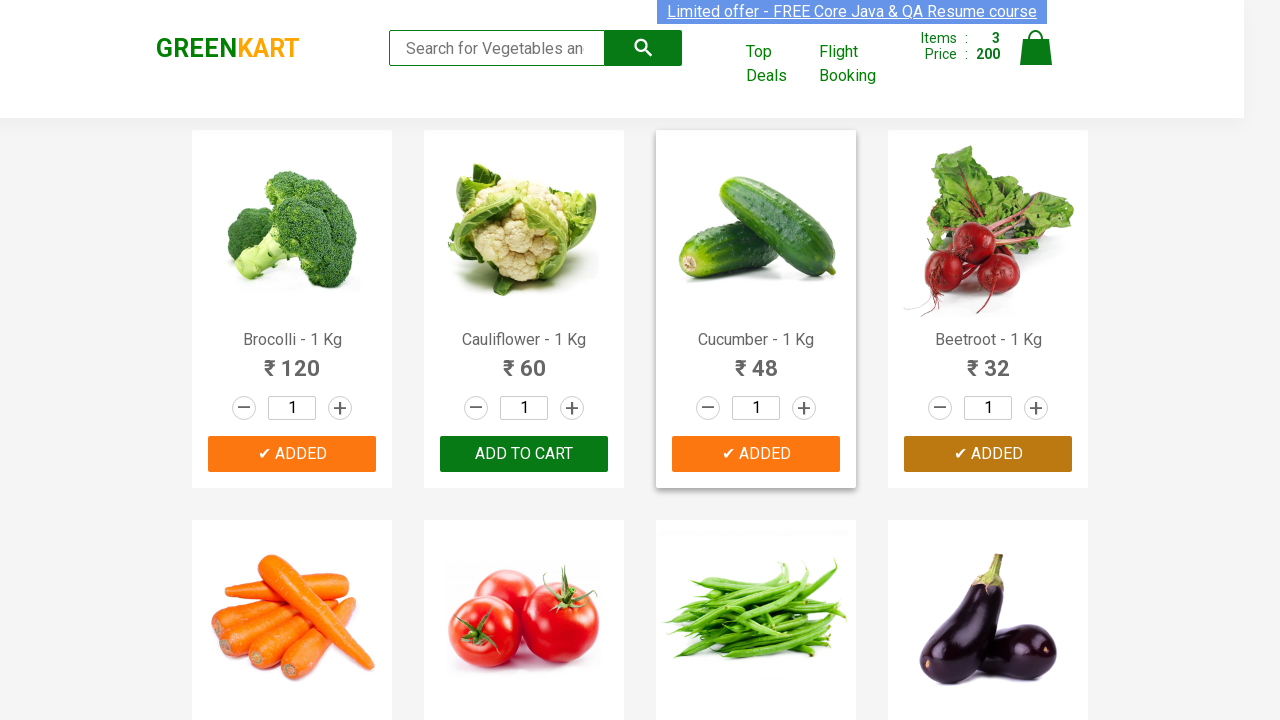

Clicked cart icon to view cart at (1036, 48) on img[alt='Cart']
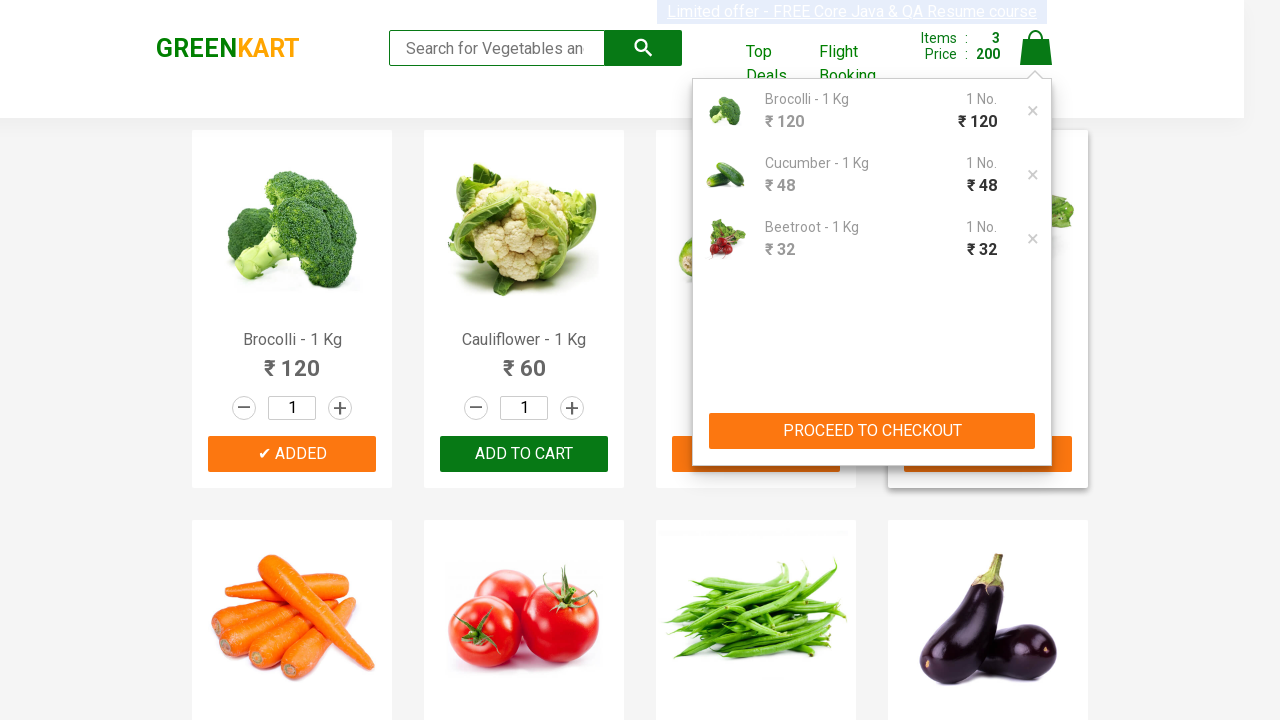

Clicked 'PROCEED TO CHECKOUT' button at (872, 431) on xpath=//button[contains(text(),'PROCEED TO CHECKOUT')]
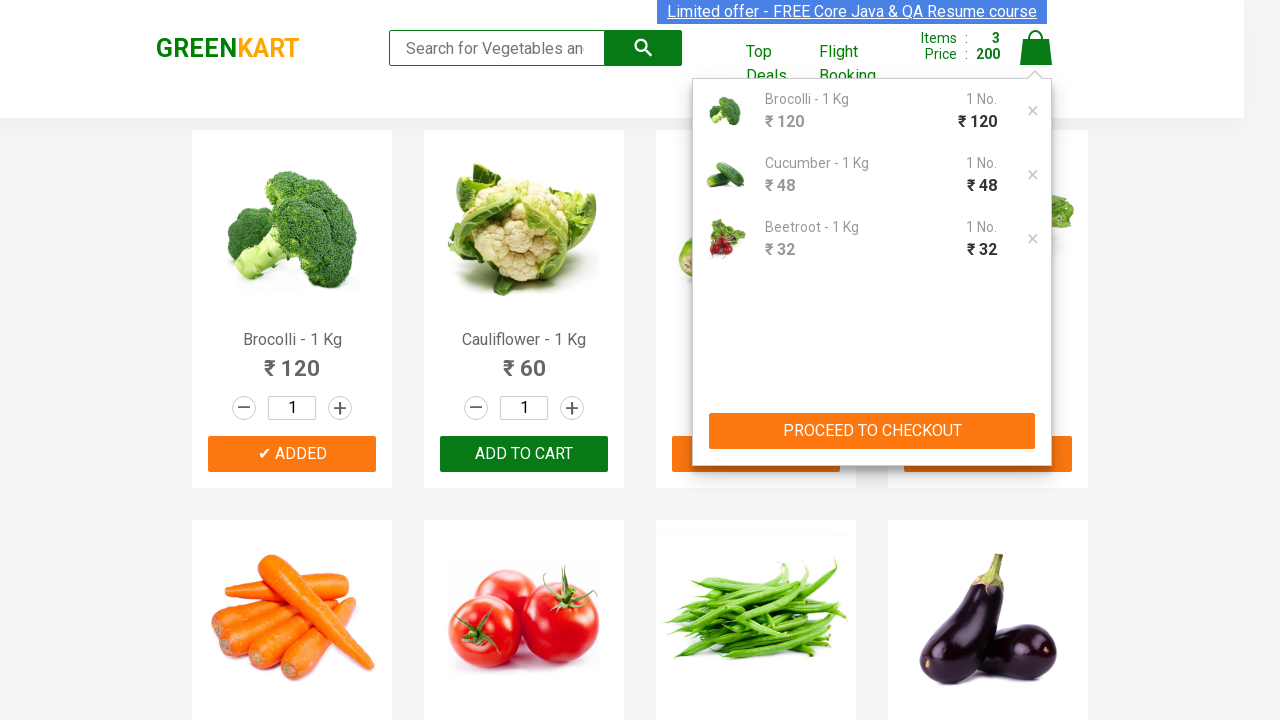

Promo code input field became visible
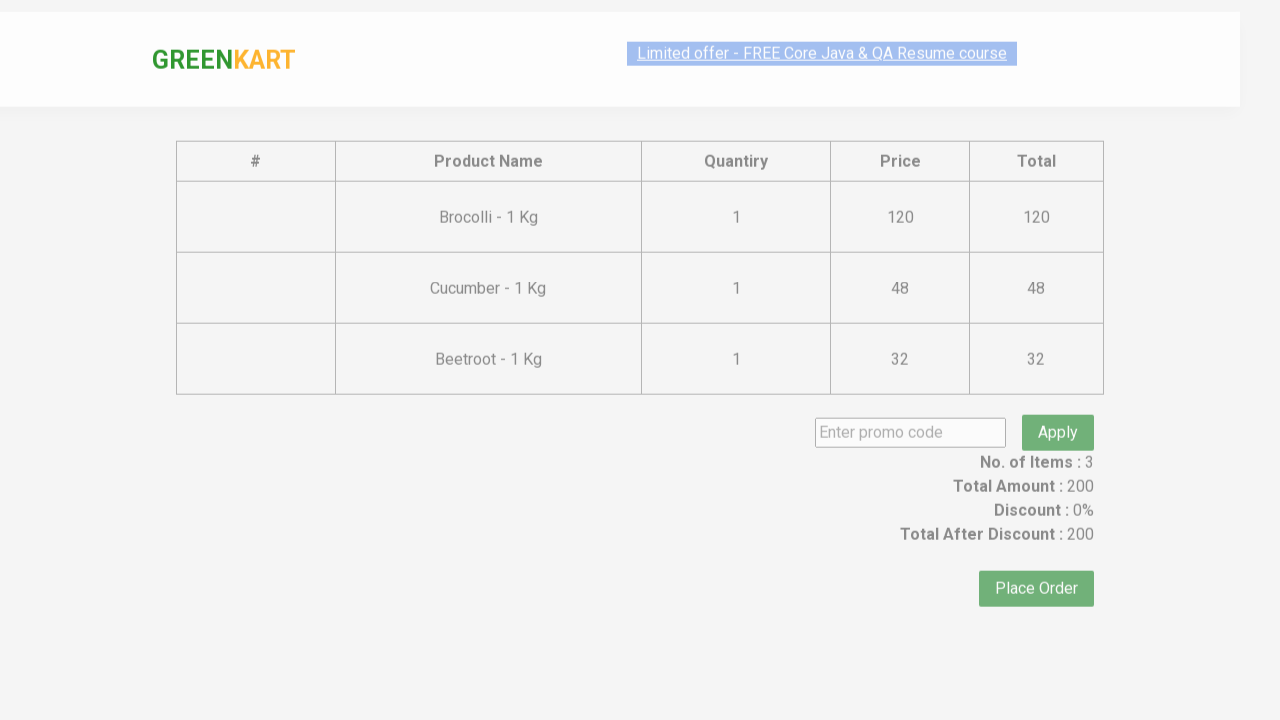

Entered promo code 'rahulshettyacademy' on input.promoCode
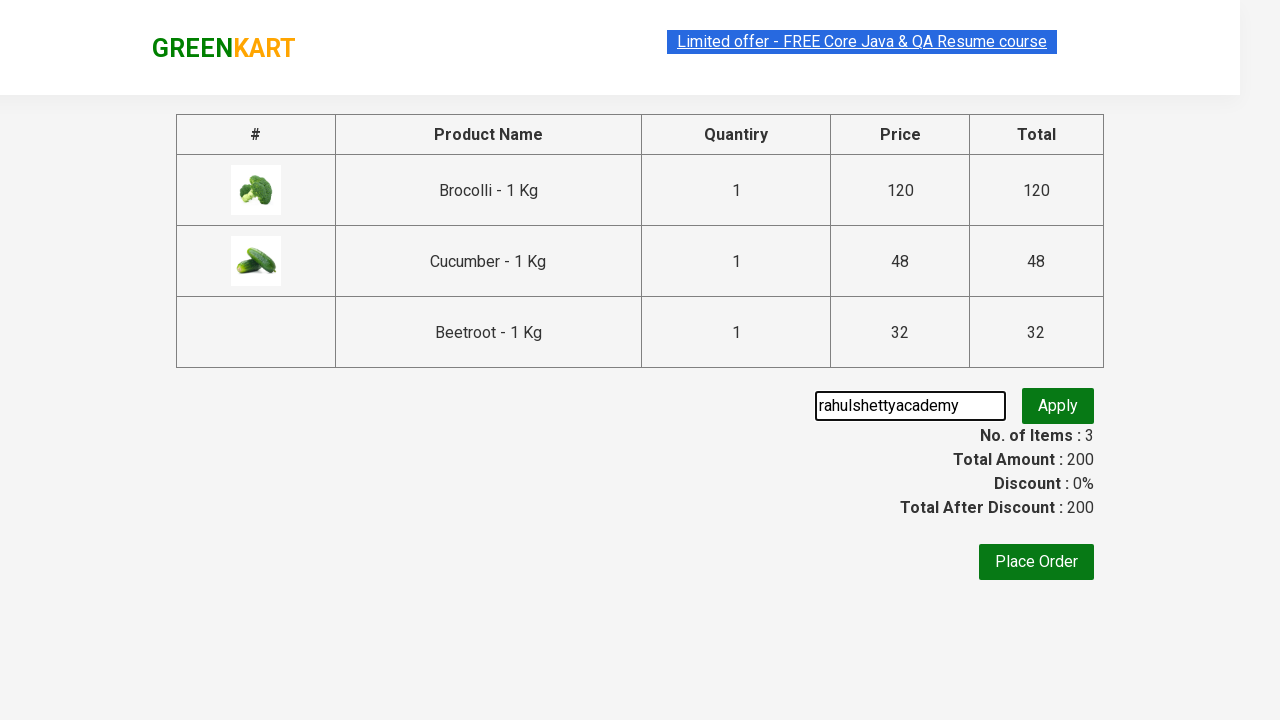

Clicked apply promo button at (1058, 406) on button.promoBtn
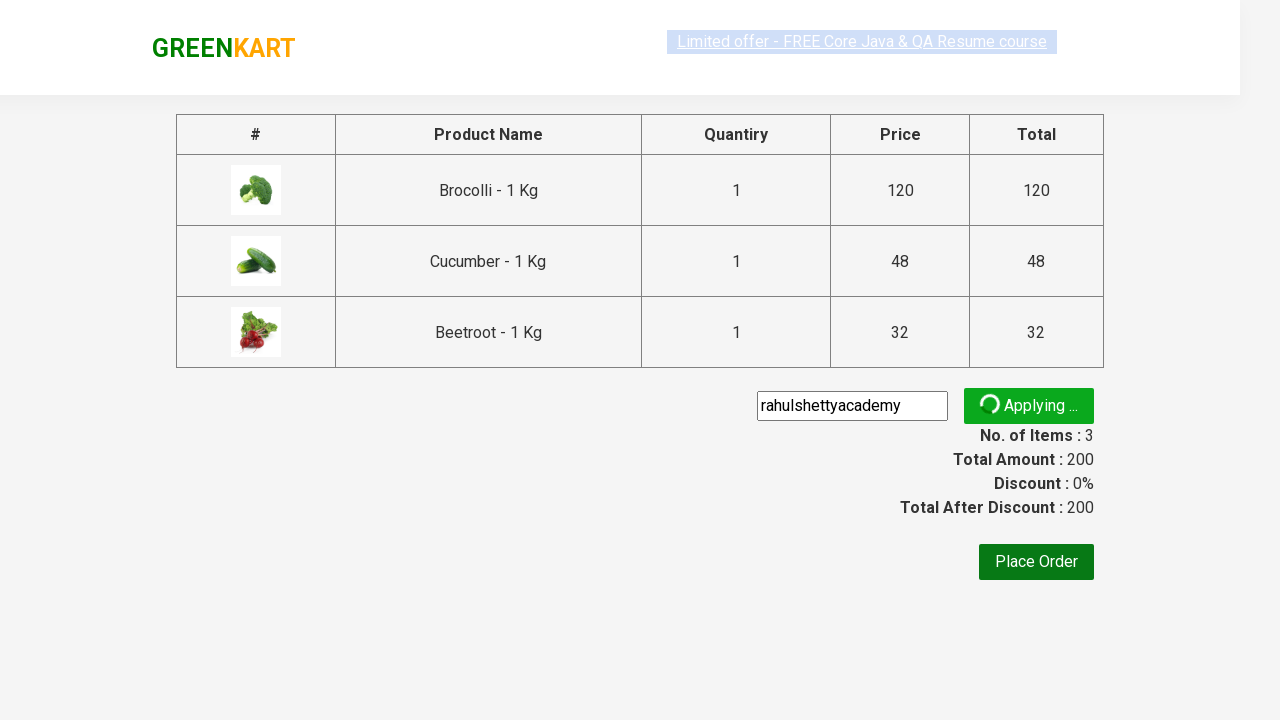

Promo message appeared on page
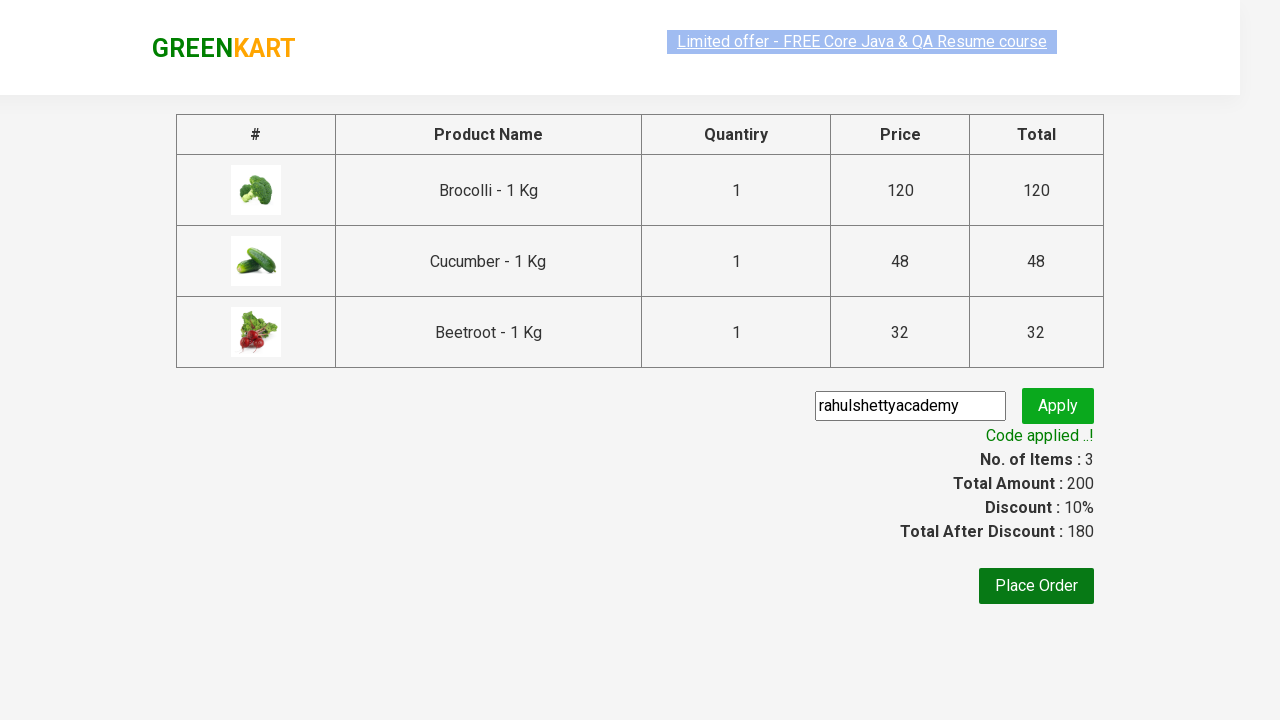

Retrieved coupon message: 'Code applied ..!'
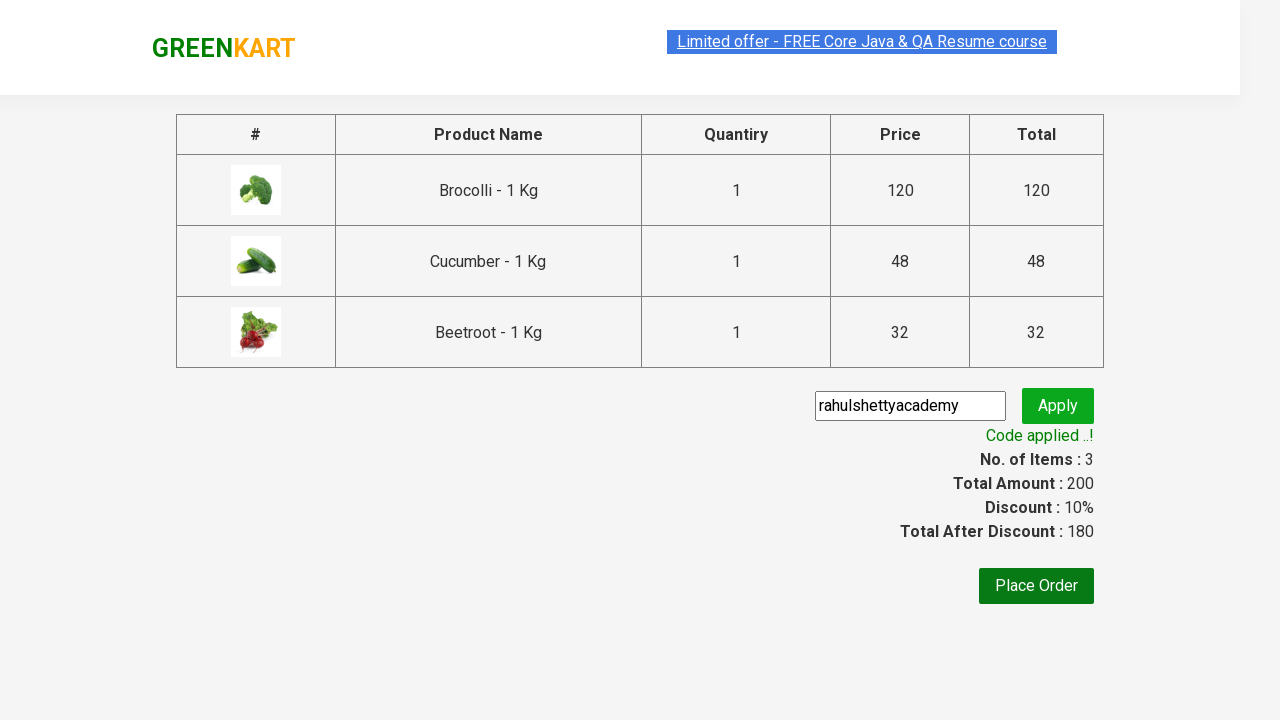

Clicked 'Place Order' button to complete purchase at (1036, 586) on xpath=//button[contains(text(),'Place Order')]
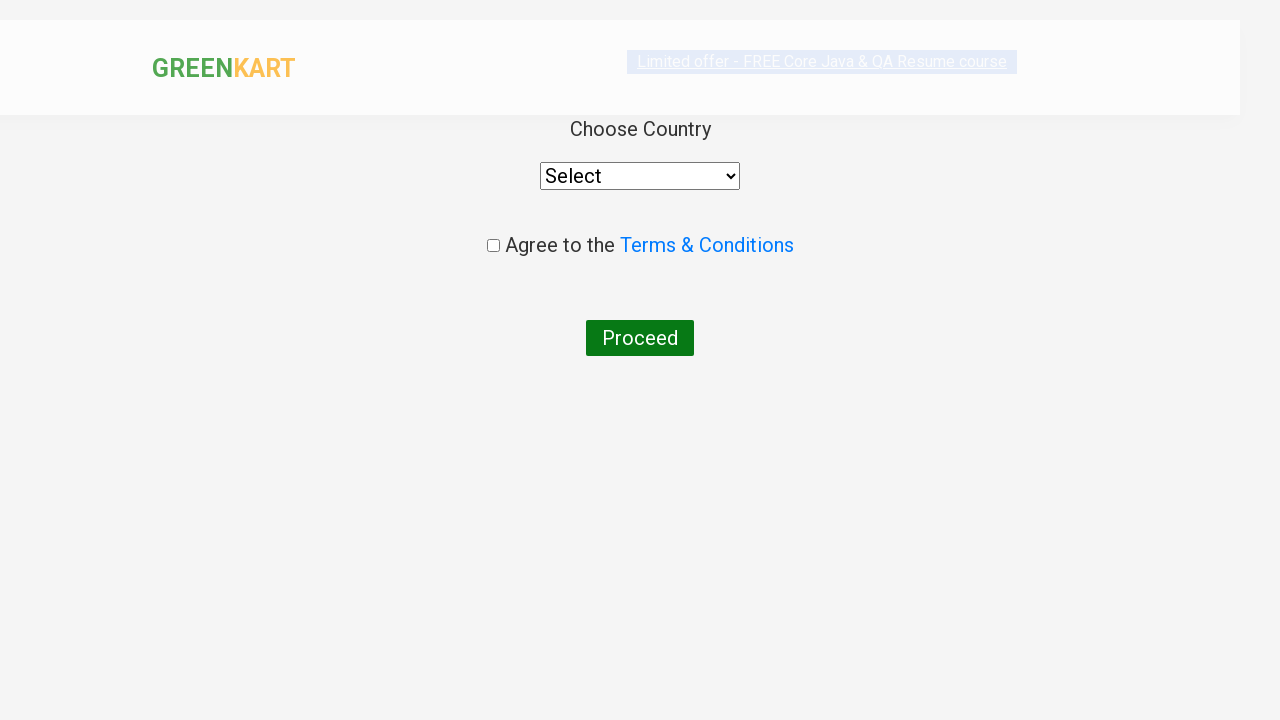

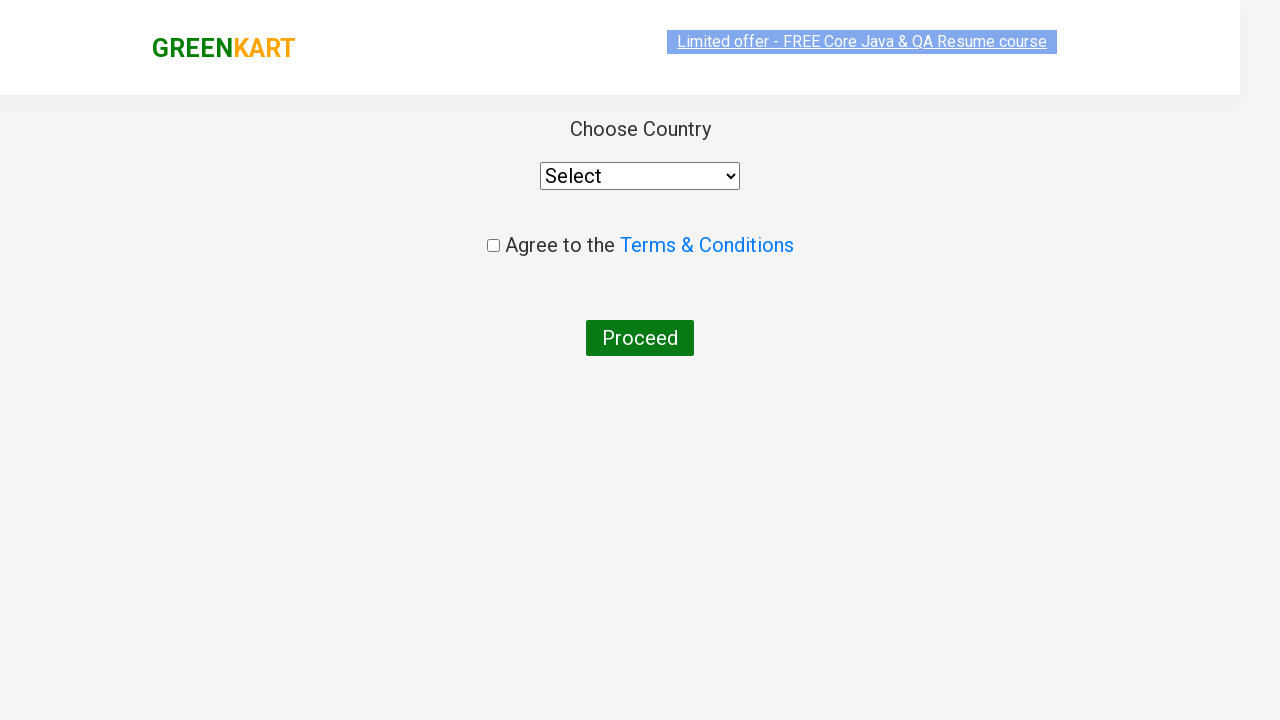